Tests multi-tab browser functionality by opening Selenium and Playwright websites in separate tabs, clicking elements on each, and switching between tabs

Starting URL: https://www.selenium.dev/downloads/

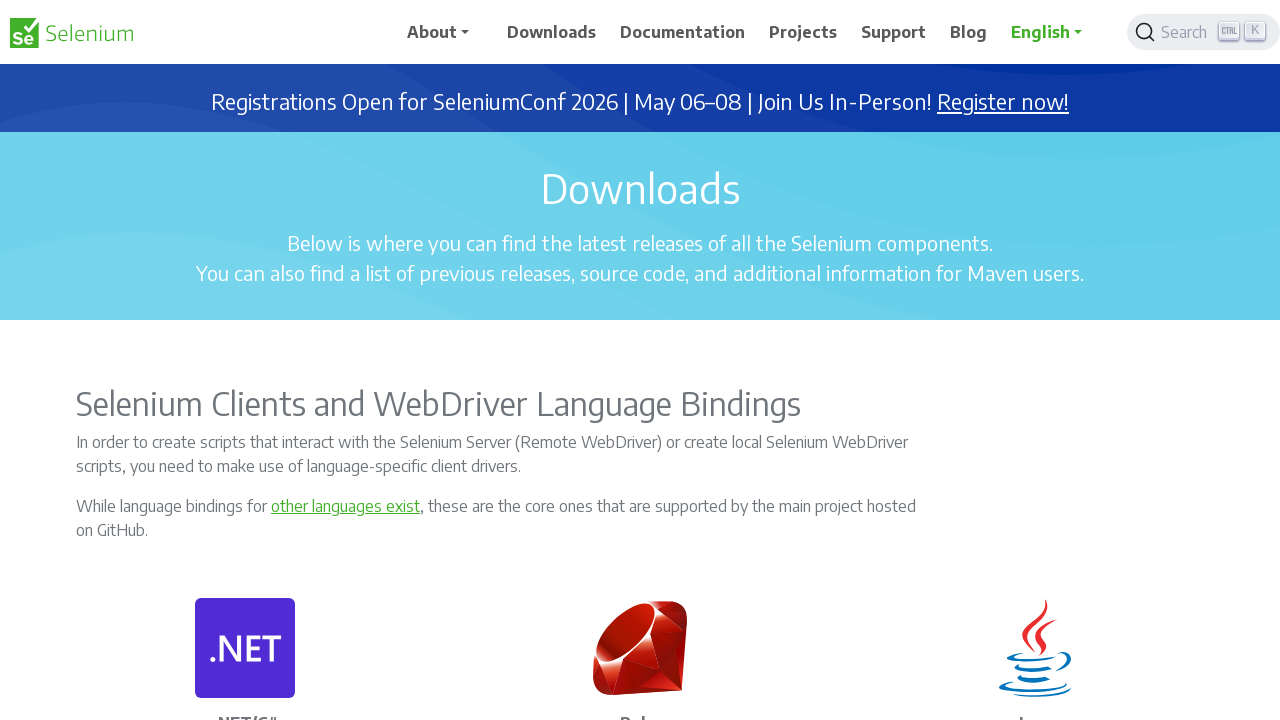

Opened a new tab in the browser context
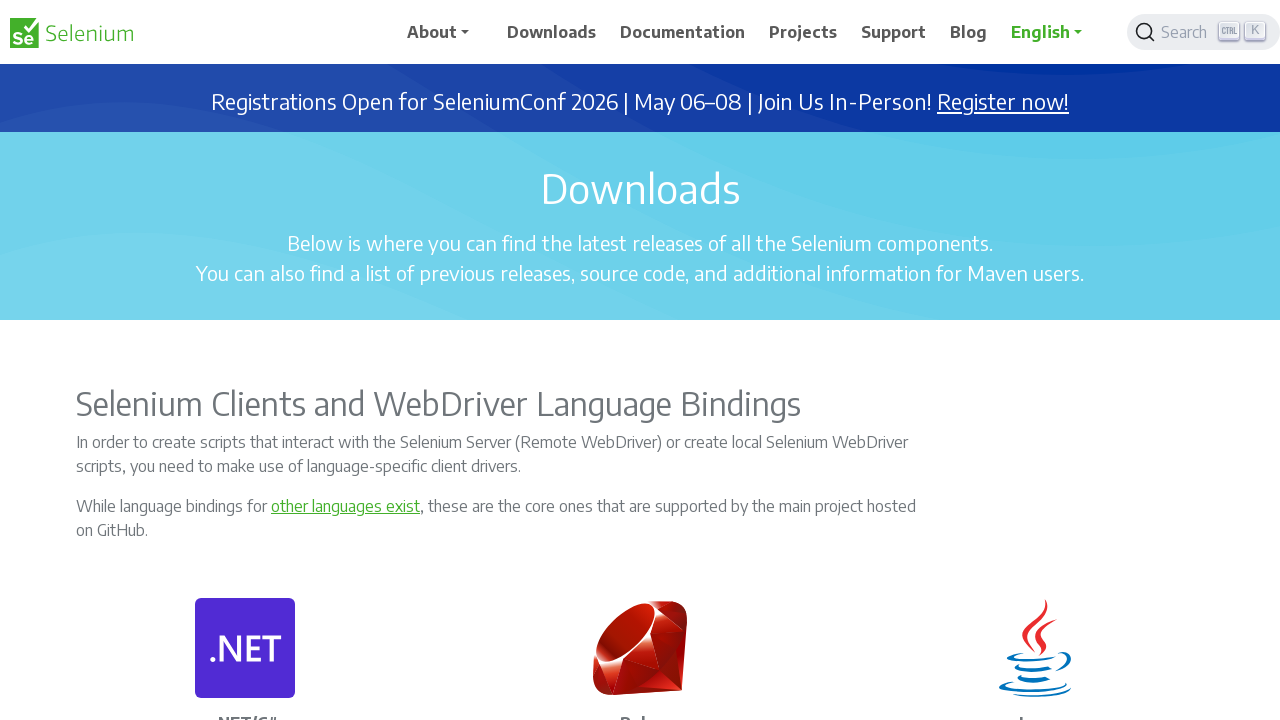

Navigated to Playwright website in new tab
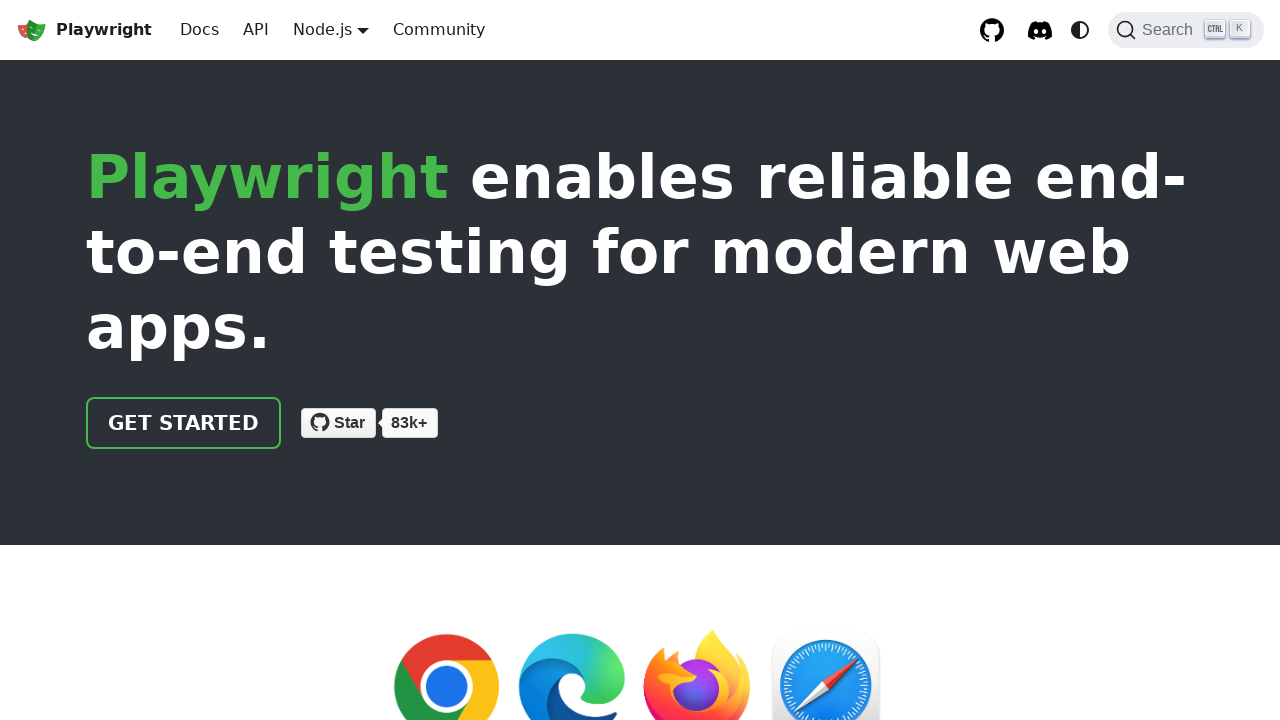

Clicked 'Get Started' button on Playwright page at (184, 423) on .getStarted_Sjon
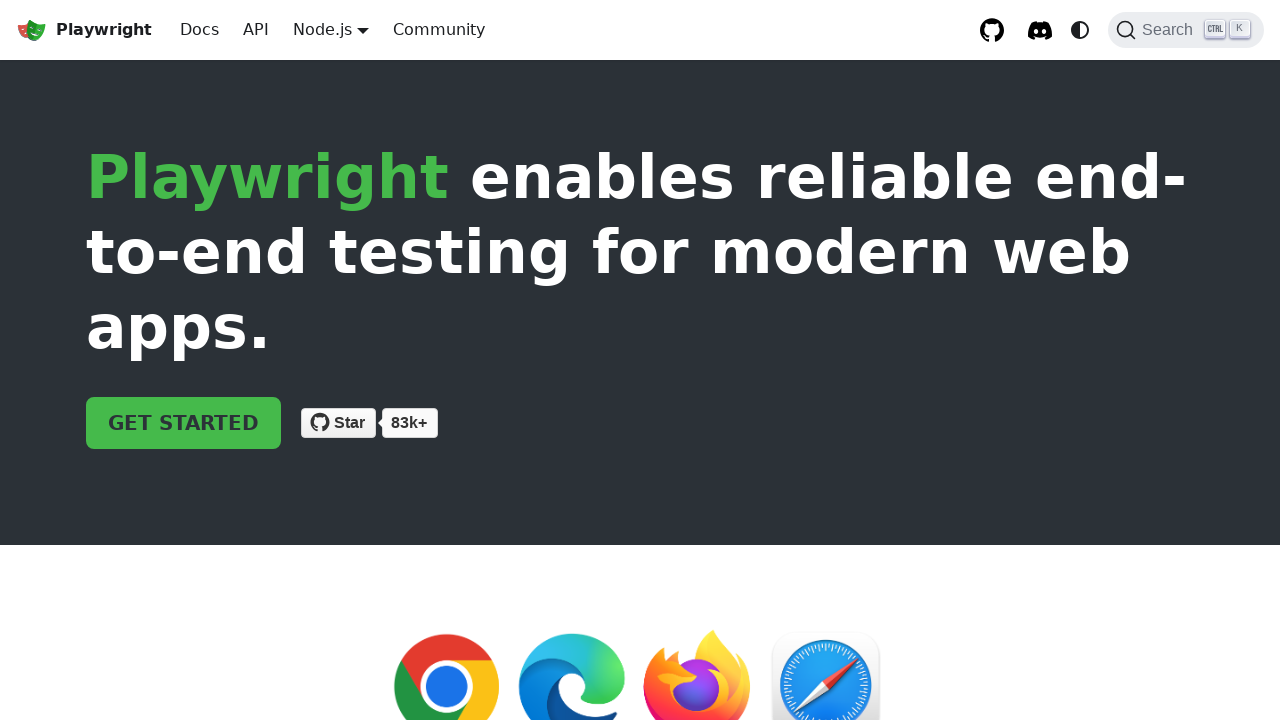

Switched back to Selenium downloads tab
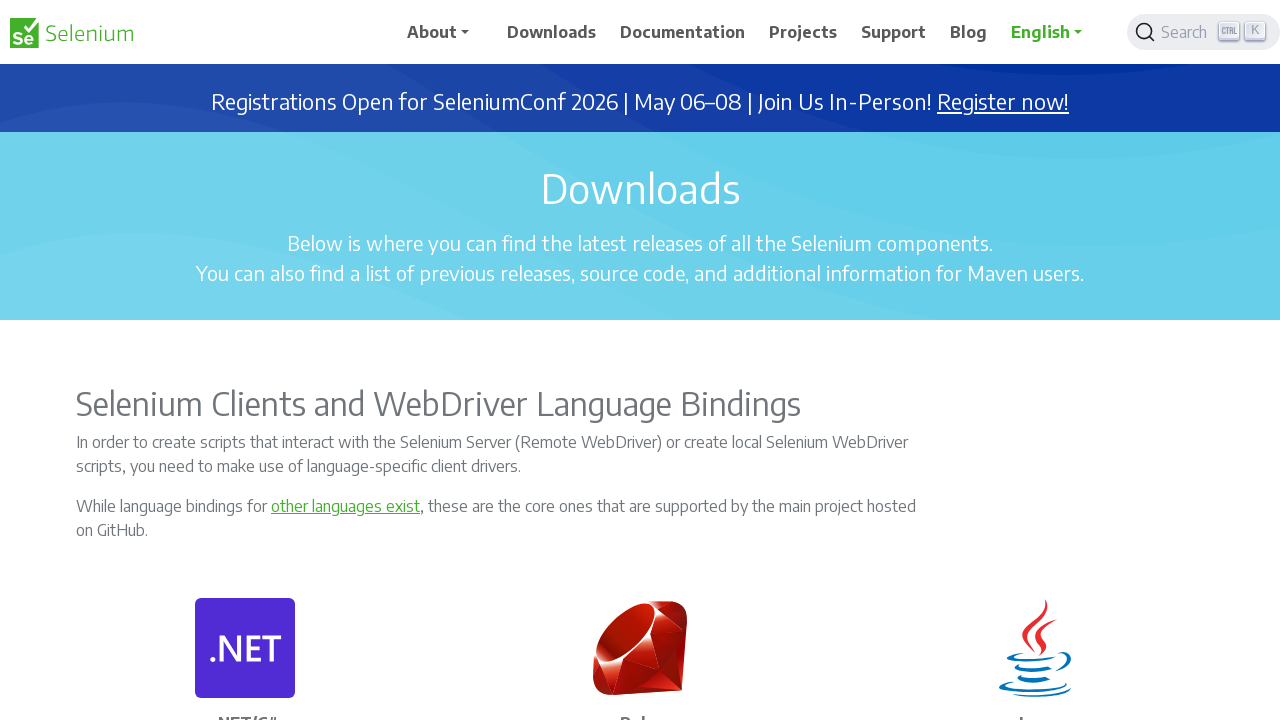

Clicked Downloads link on Selenium page at (552, 32) on xpath=//span[normalize-space()='Downloads']
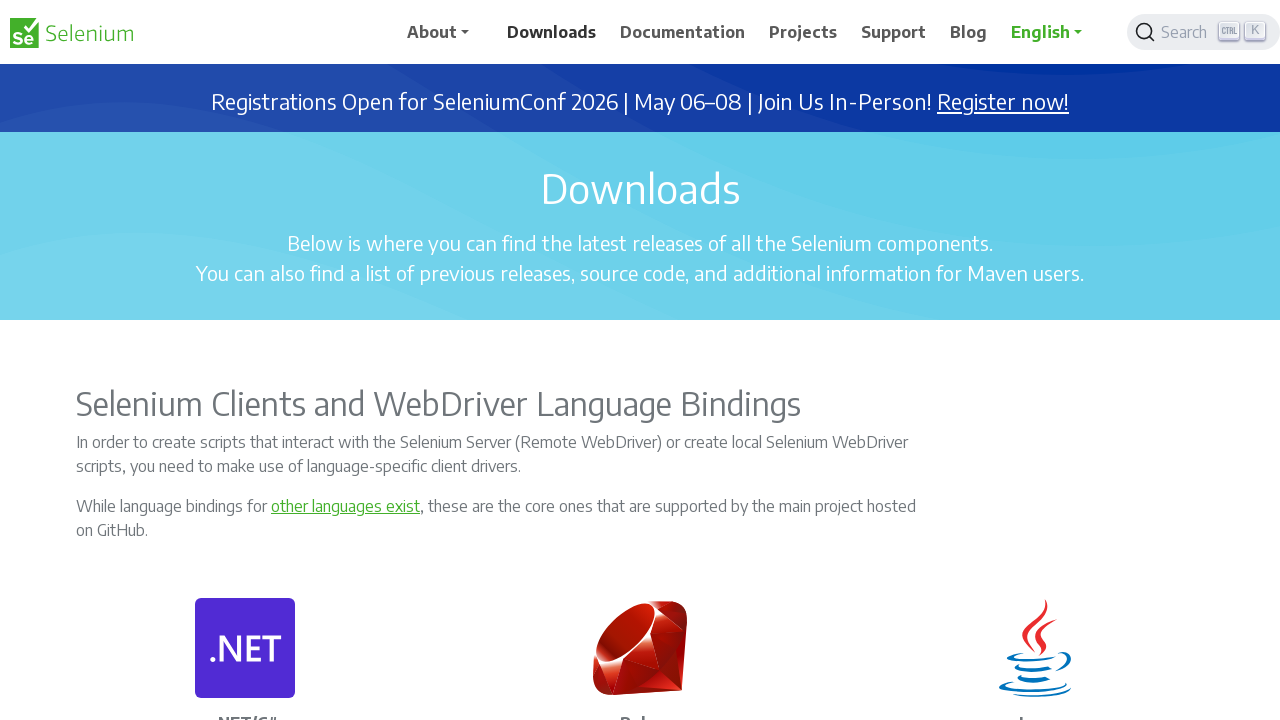

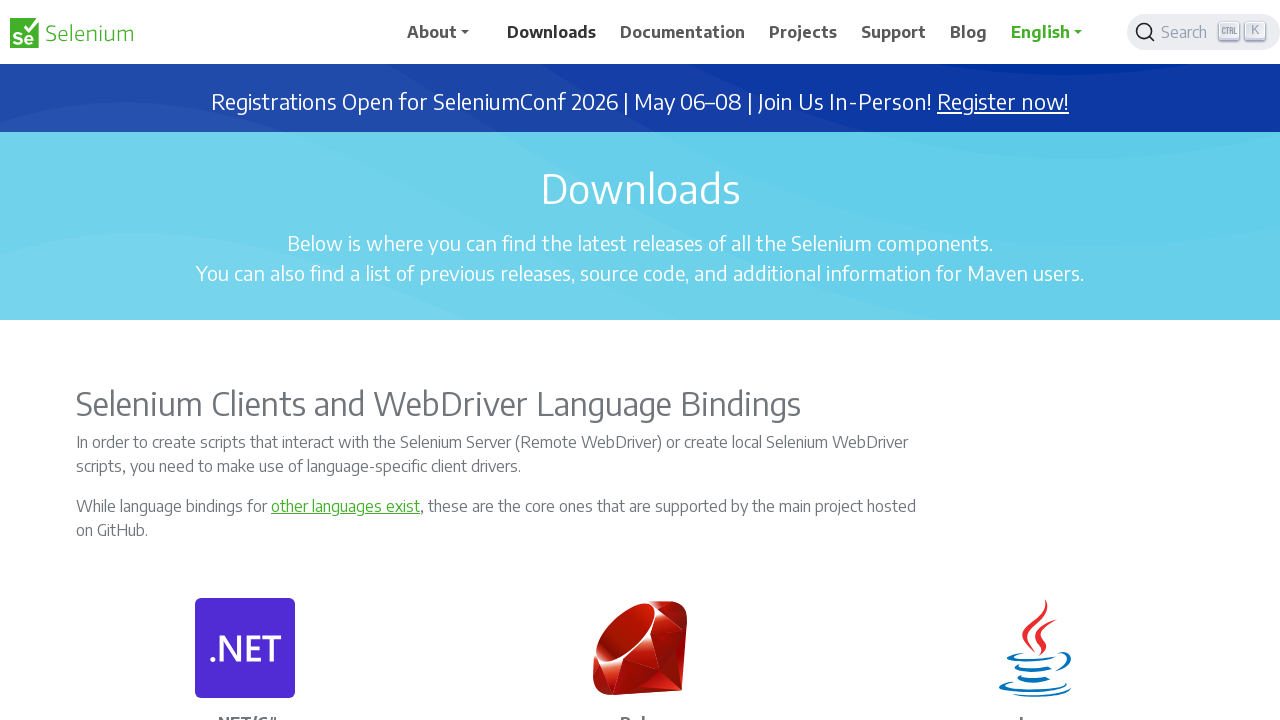